Tests JavaScript alert functionality by entering a name in an input field, clicking an alert button, and handling the resulting browser alert dialog

Starting URL: https://www.rahulshettyacademy.com/AutomationPractice/

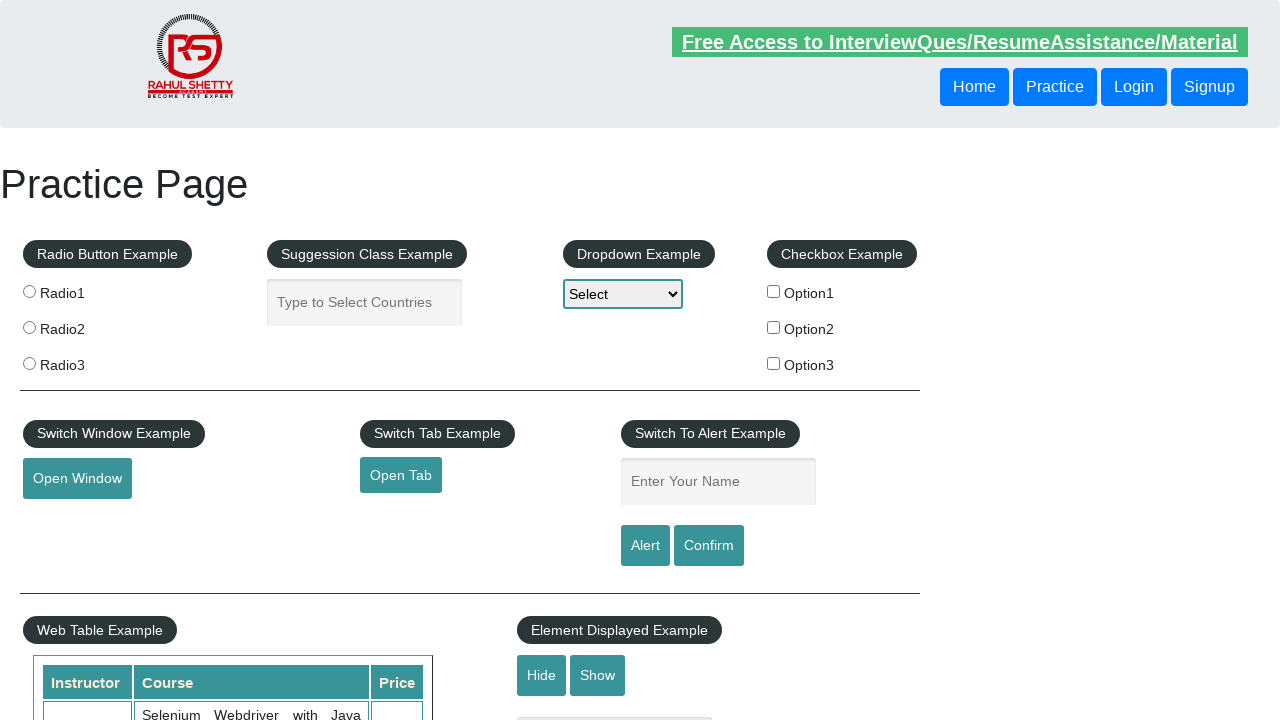

Filled name input field with 'abcd' on #name
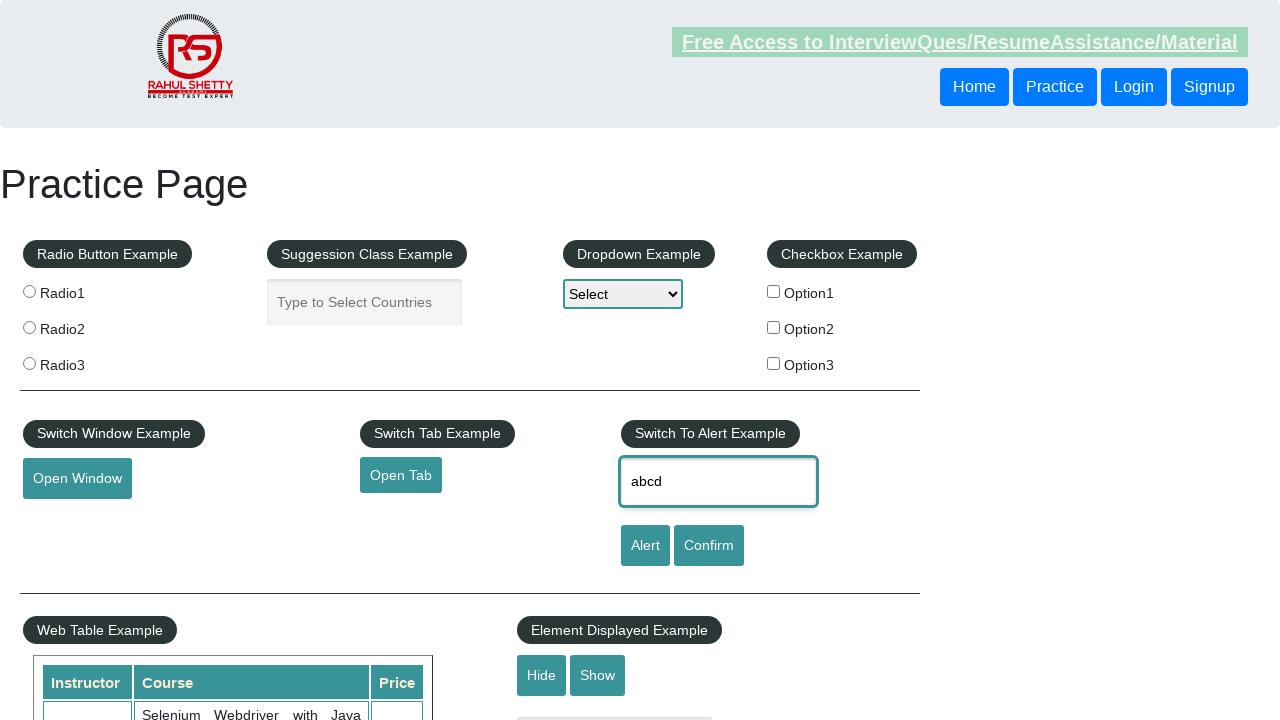

Clicked alert button to trigger JavaScript alert at (645, 546) on #alertbtn
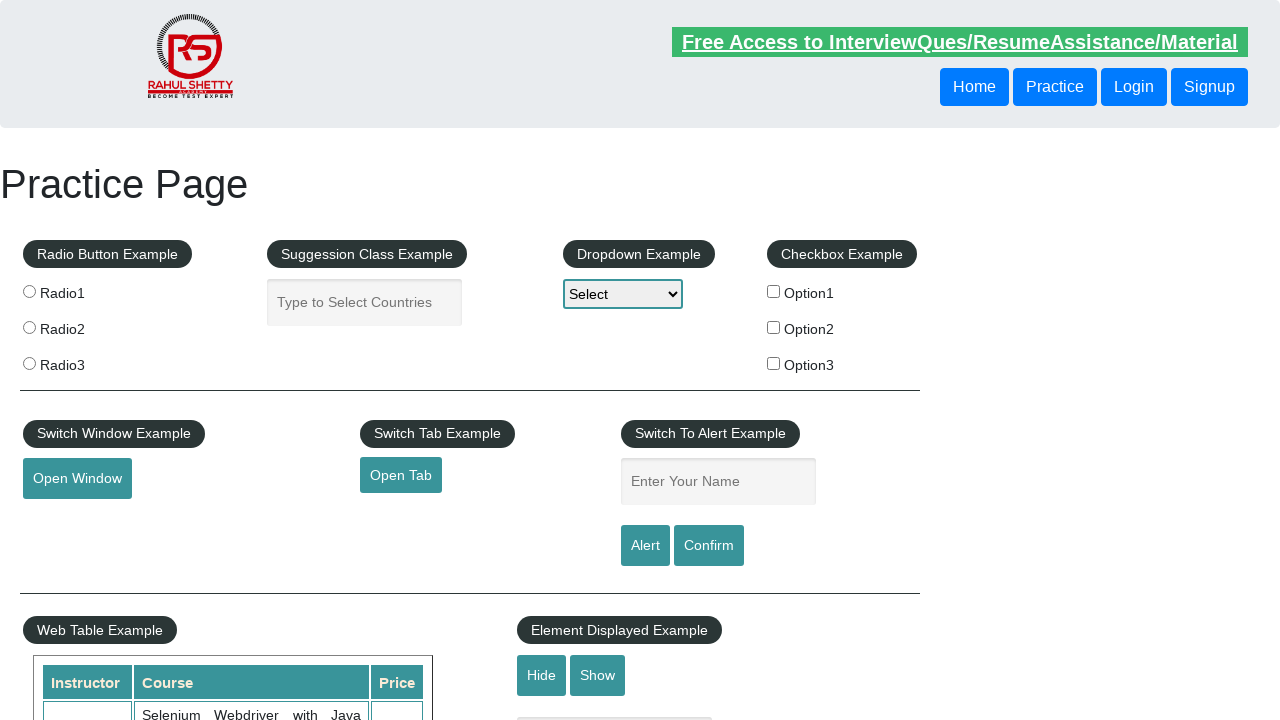

Registered dialog event handler to accept alerts
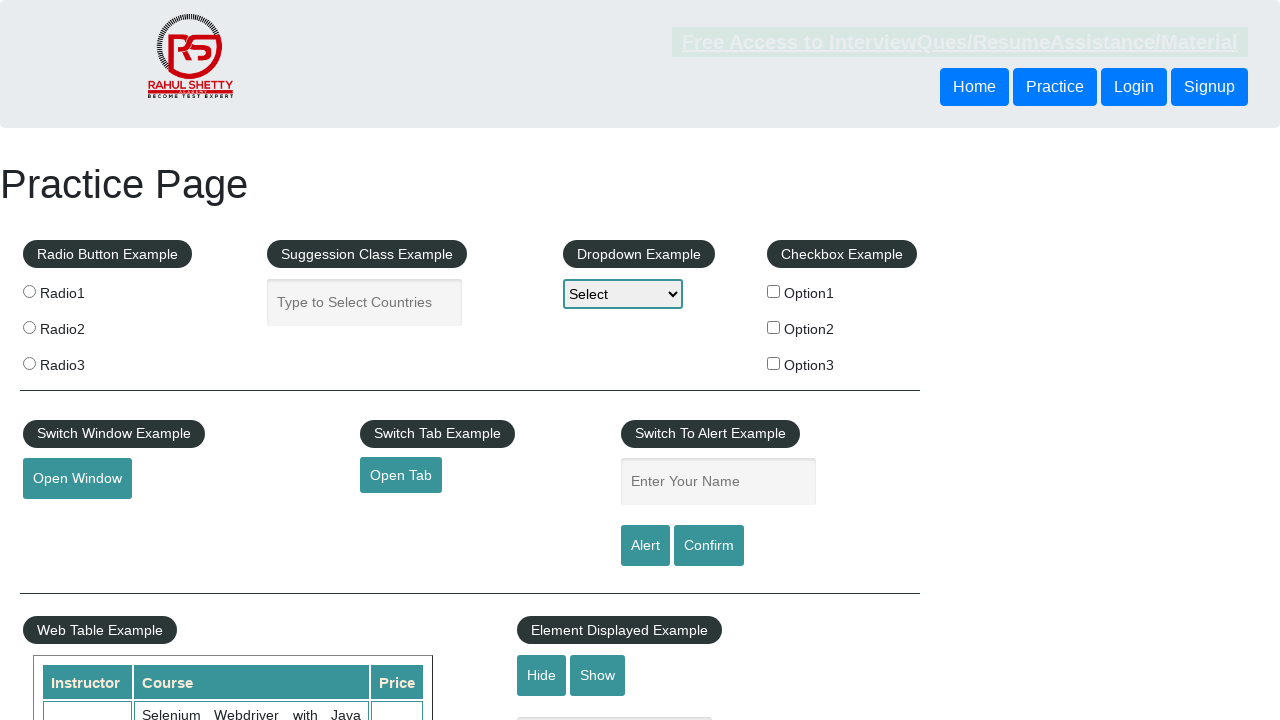

Registered one-time dialog event handler with message logging
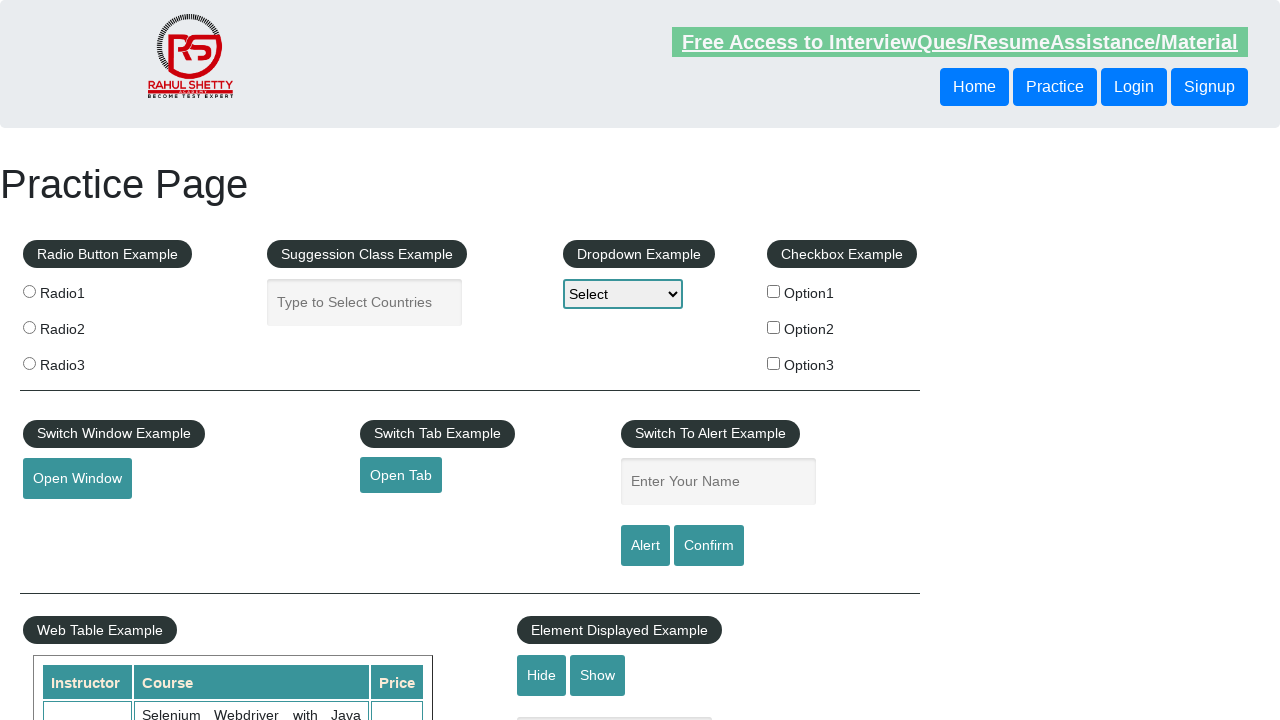

Filled name input field with 'testuser987' on #name
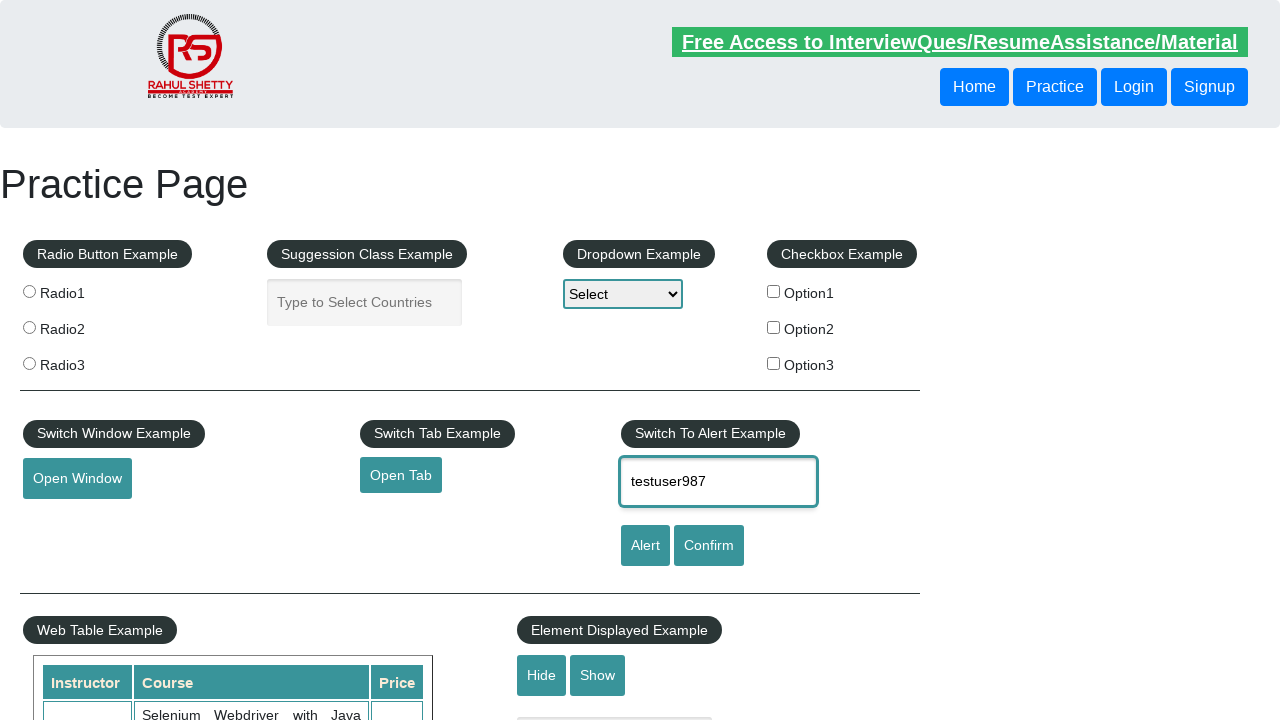

Clicked alert button again to trigger JavaScript alert with handler at (645, 546) on #alertbtn
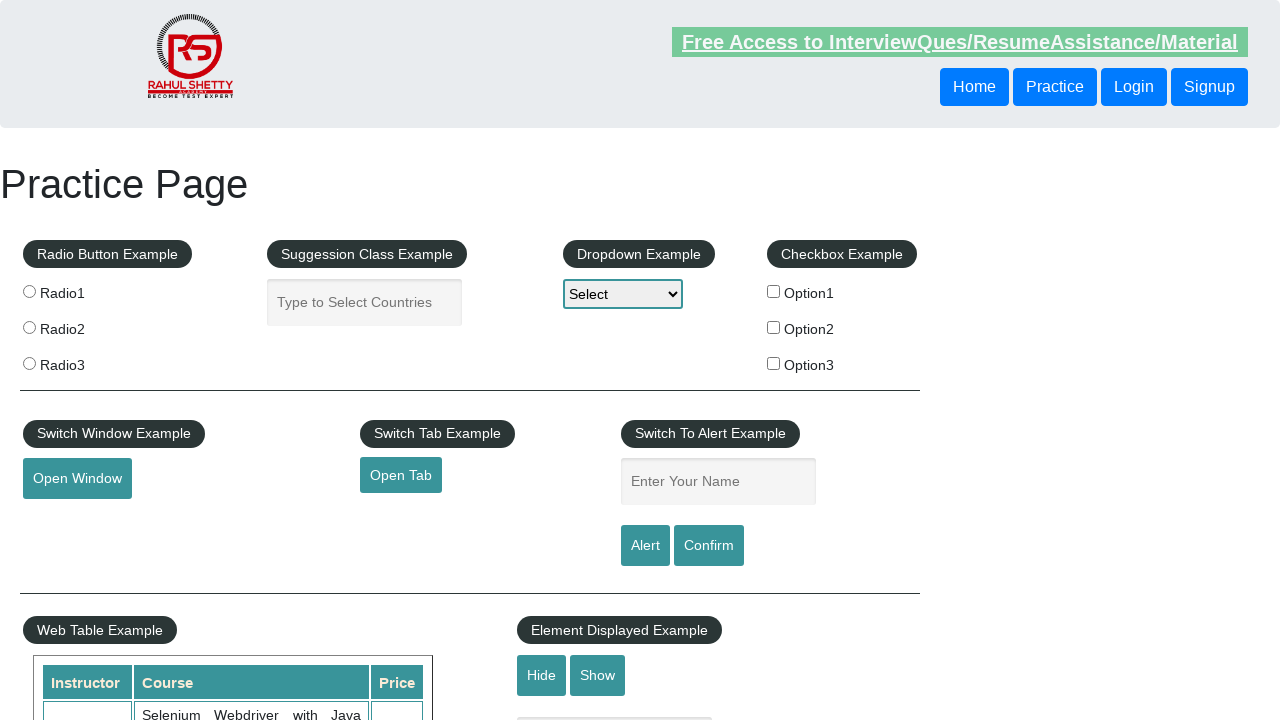

Waited 500ms for alert dialog to be processed
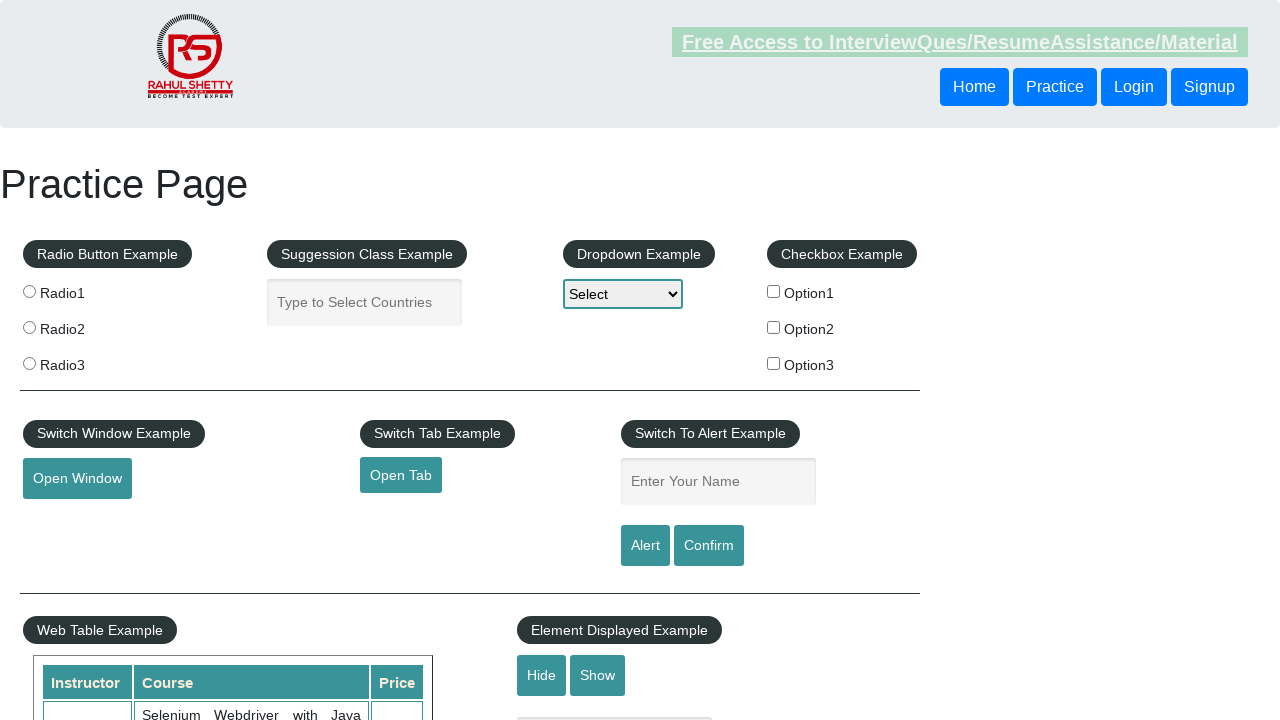

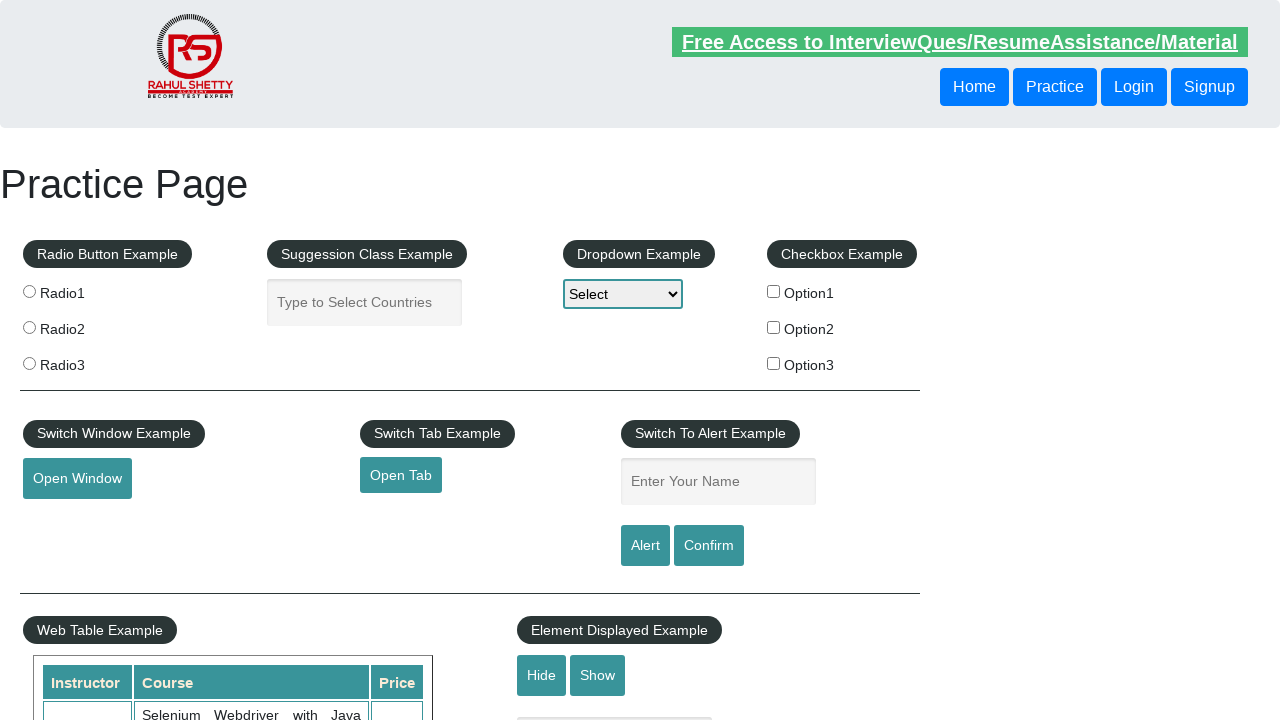